Tests selecting options from a dropdown menu using visible text, cycling through multiple selections

Starting URL: https://testcenter.techproeducation.com/index.php?page=dropdown

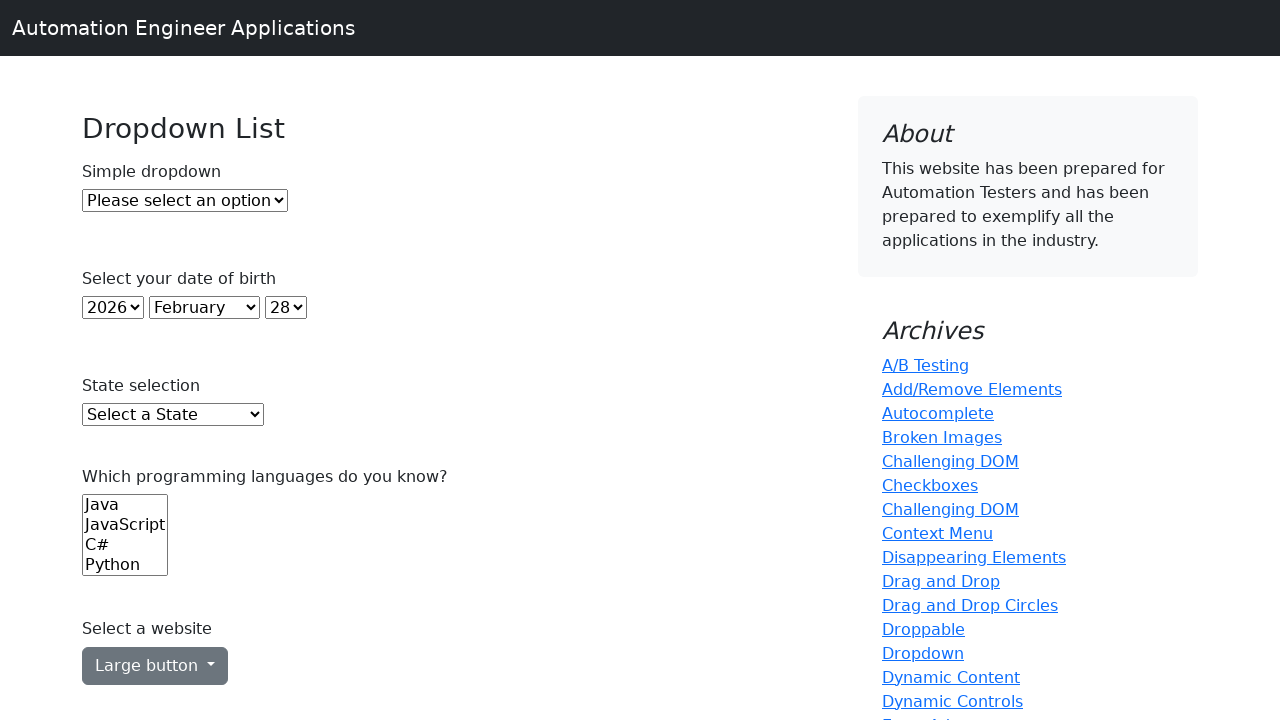

Selected 'Option 1' from dropdown by visible text on #dropdown
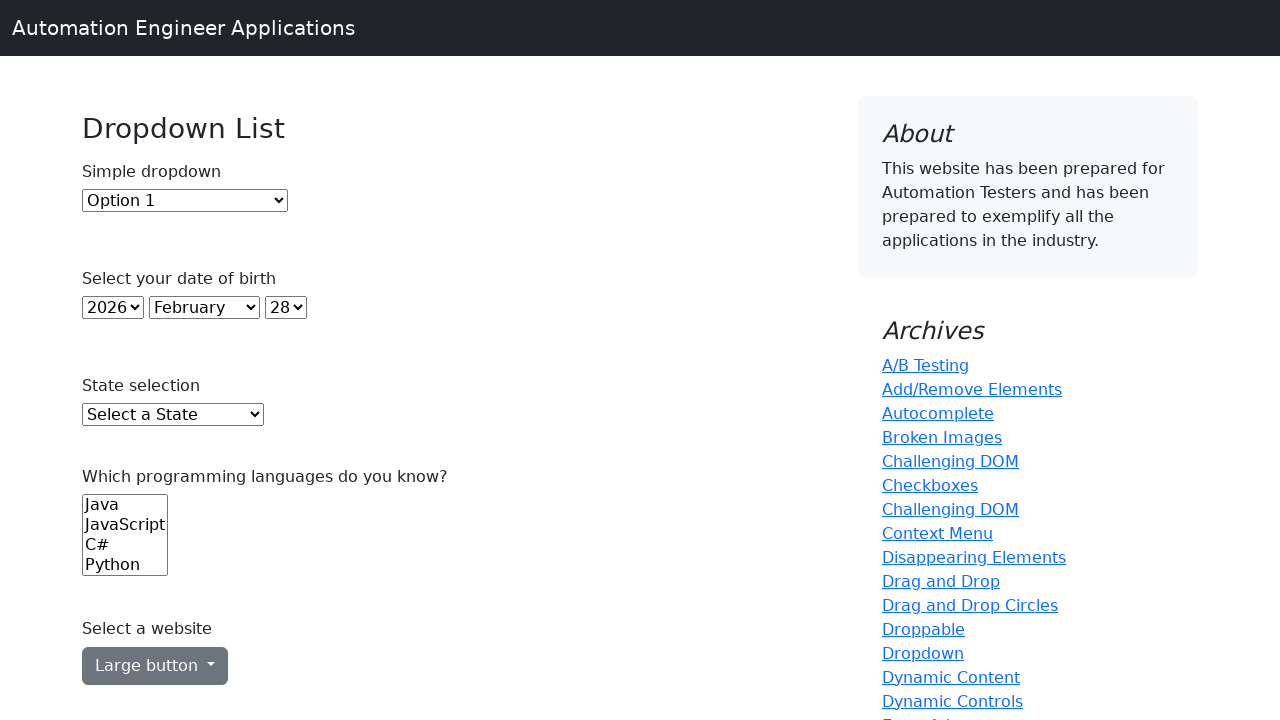

Selected 'Option 2' from dropdown by visible text on #dropdown
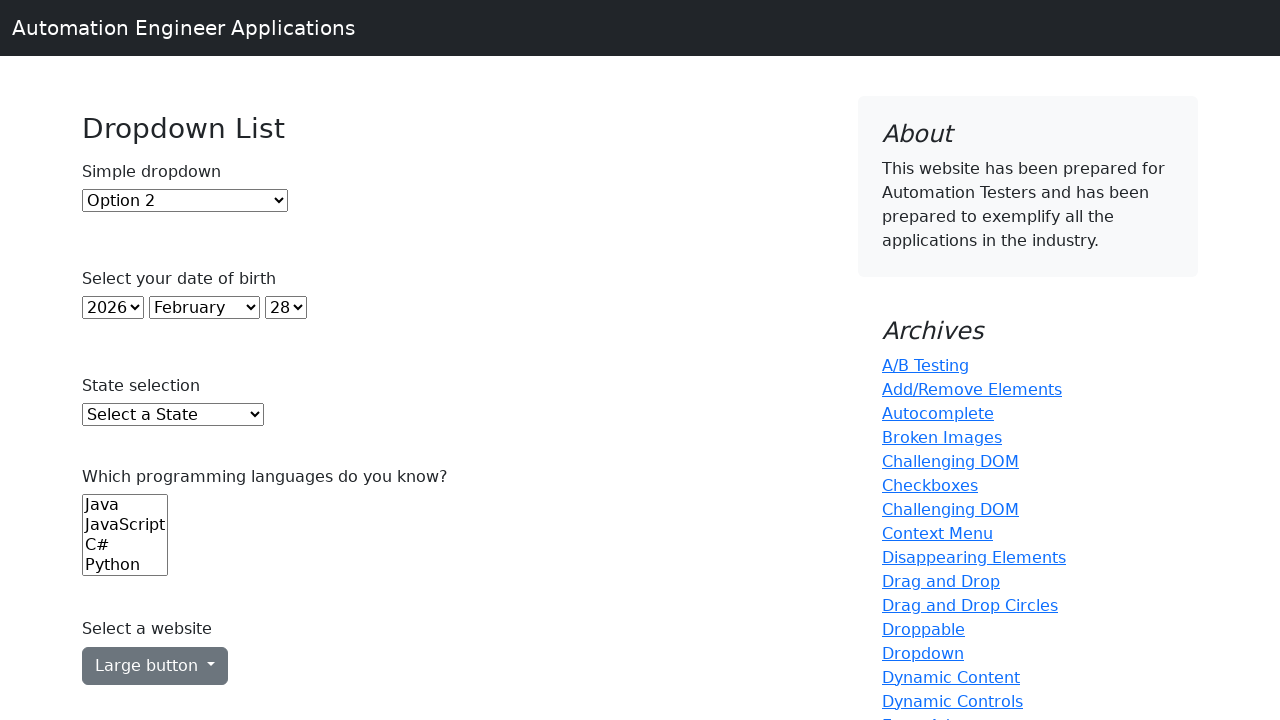

Selected 'Option 1' from dropdown by visible text again on #dropdown
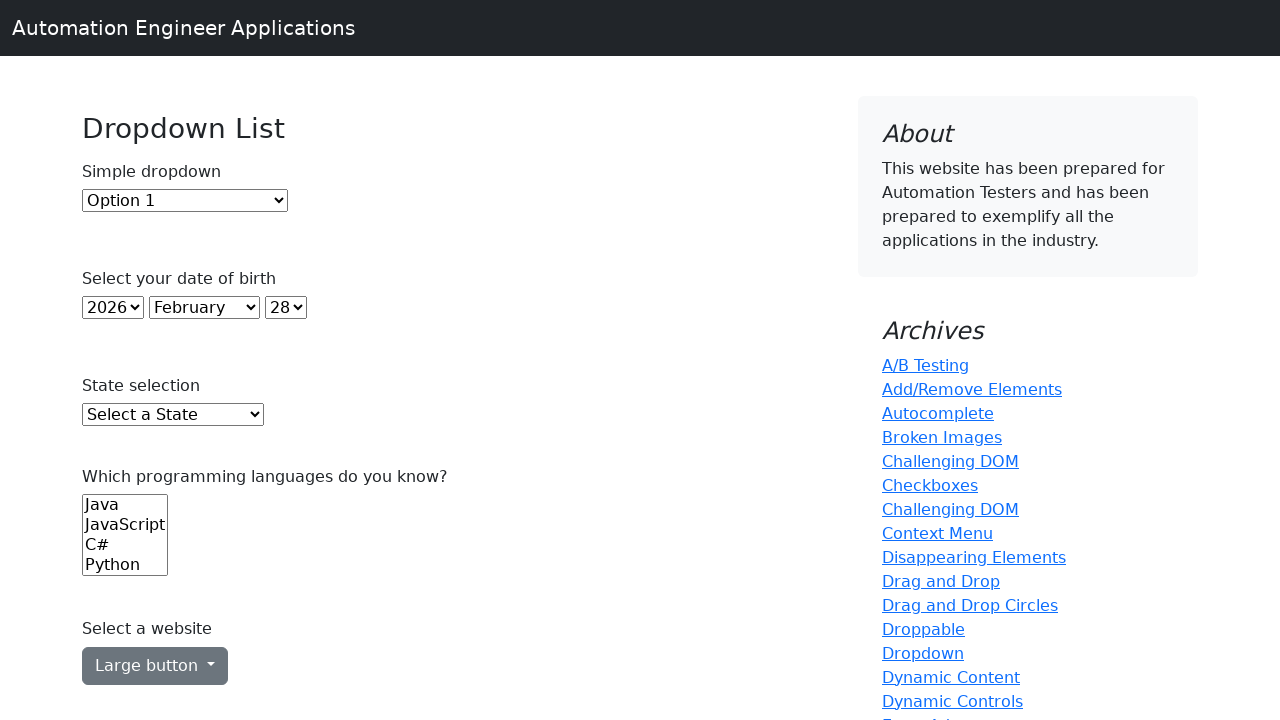

Selected 'Option 2' from dropdown by visible text again on #dropdown
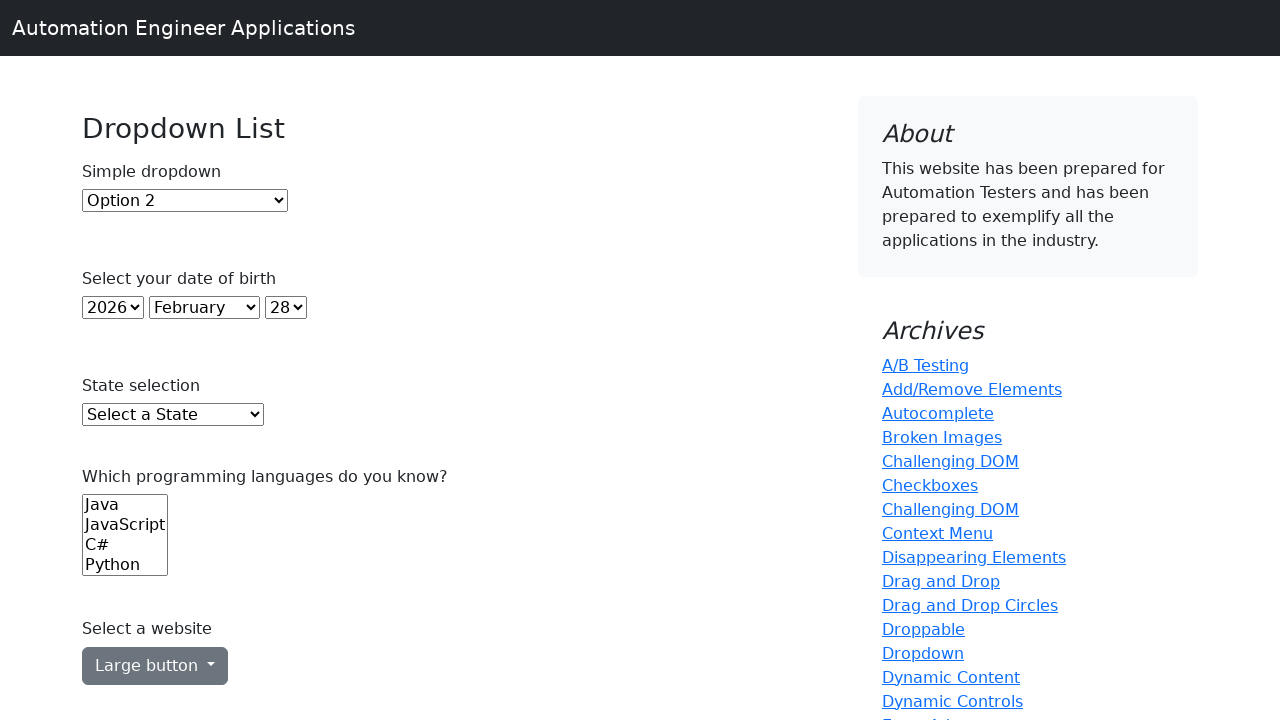

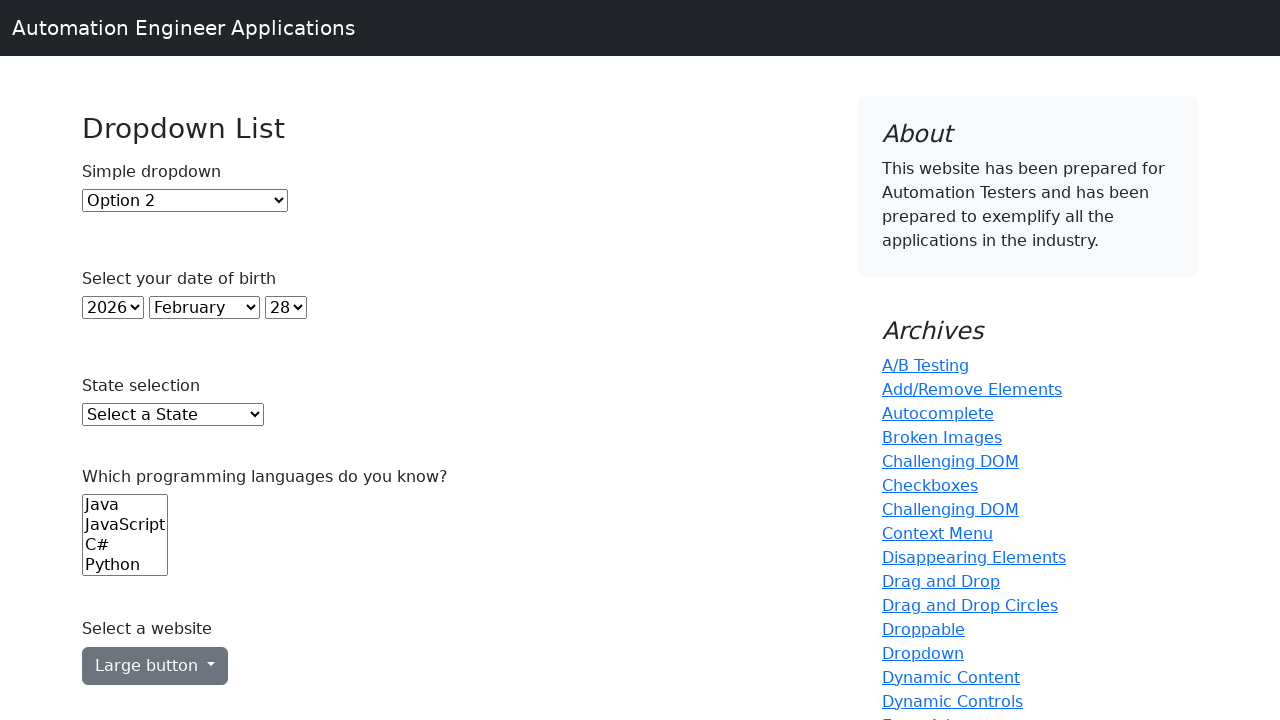